Tests that the login page contains all expected UI elements including username field, password field, login button, and new user button

Starting URL: https://demoqa.com/login

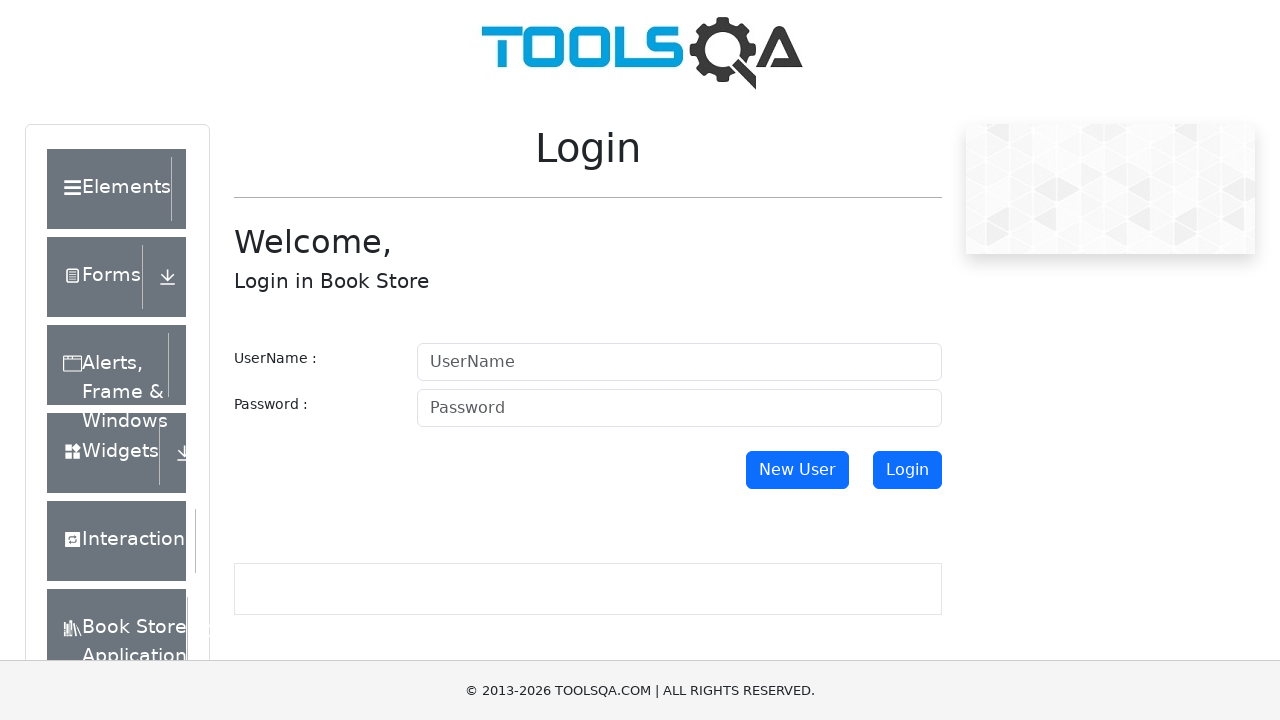

Navigated to login page at https://demoqa.com/login
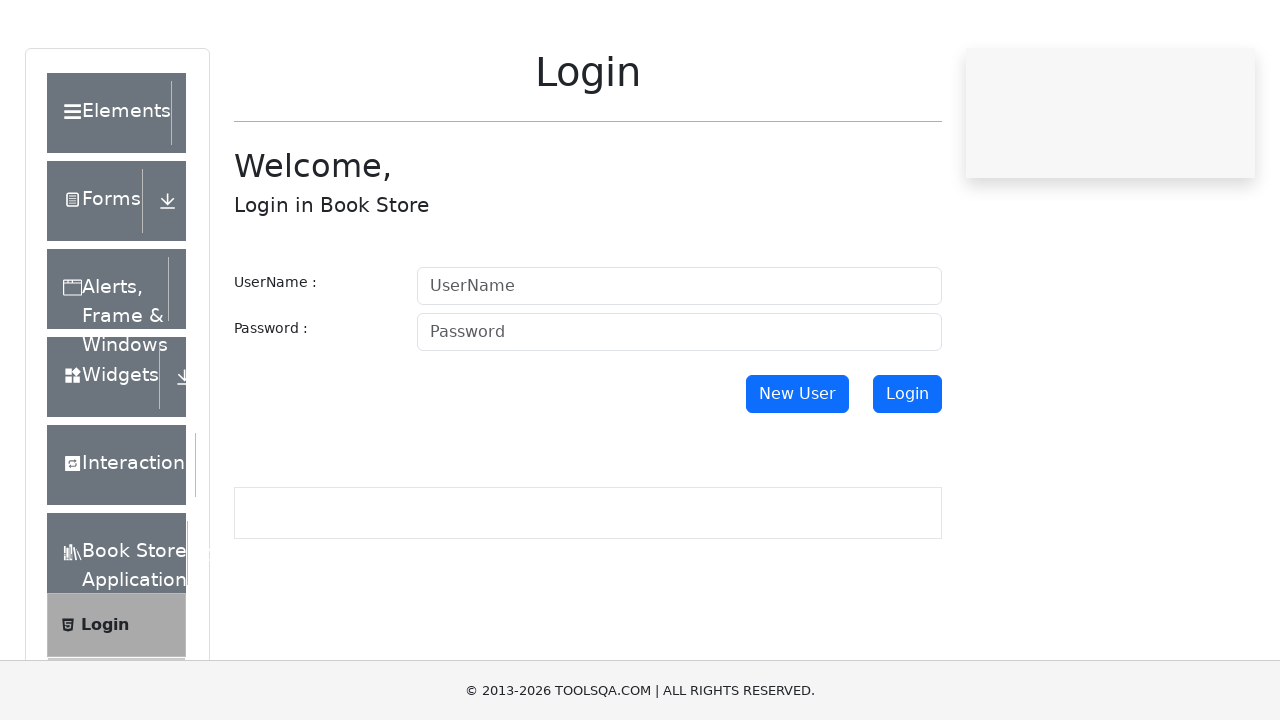

Username field appeared on the page
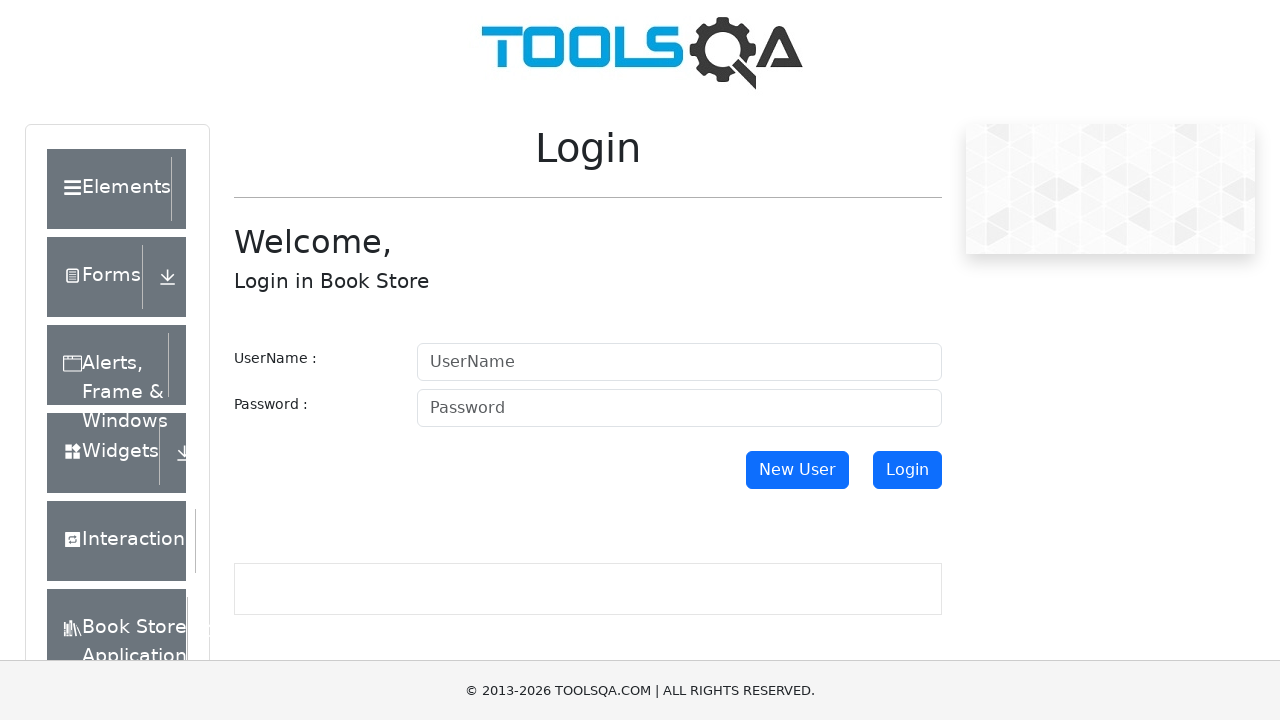

Verified username field is visible
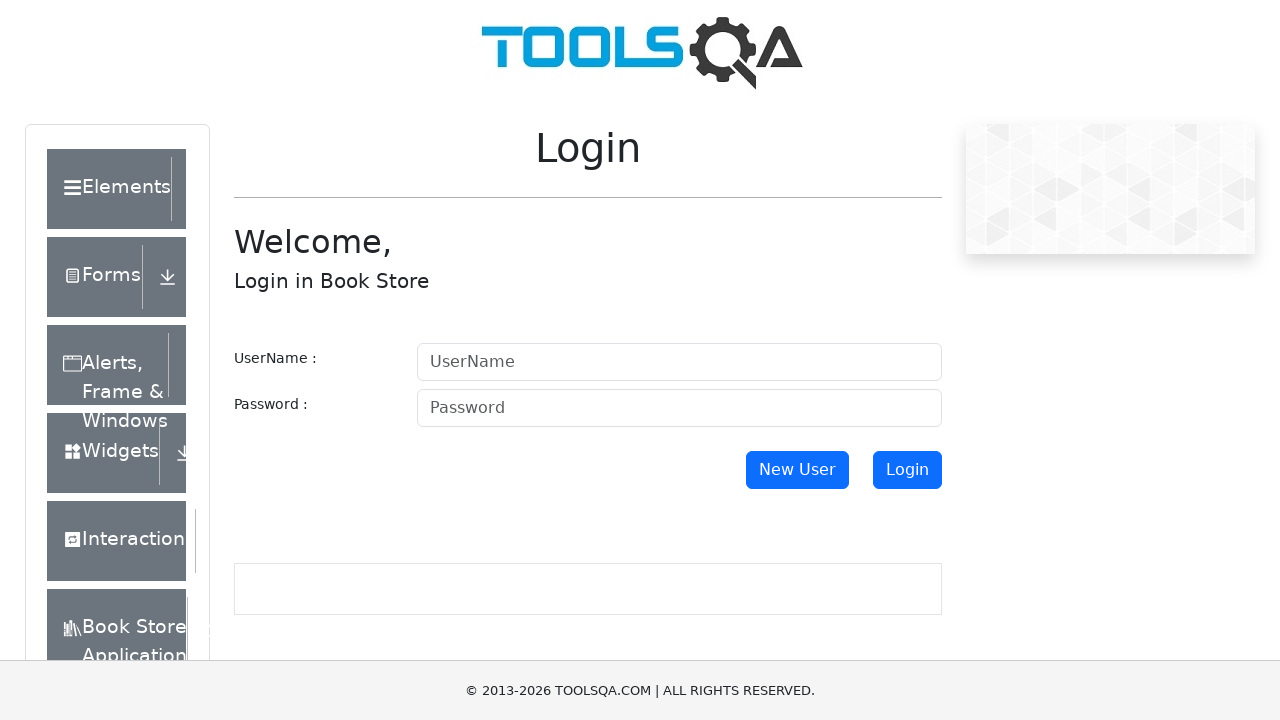

Located password field
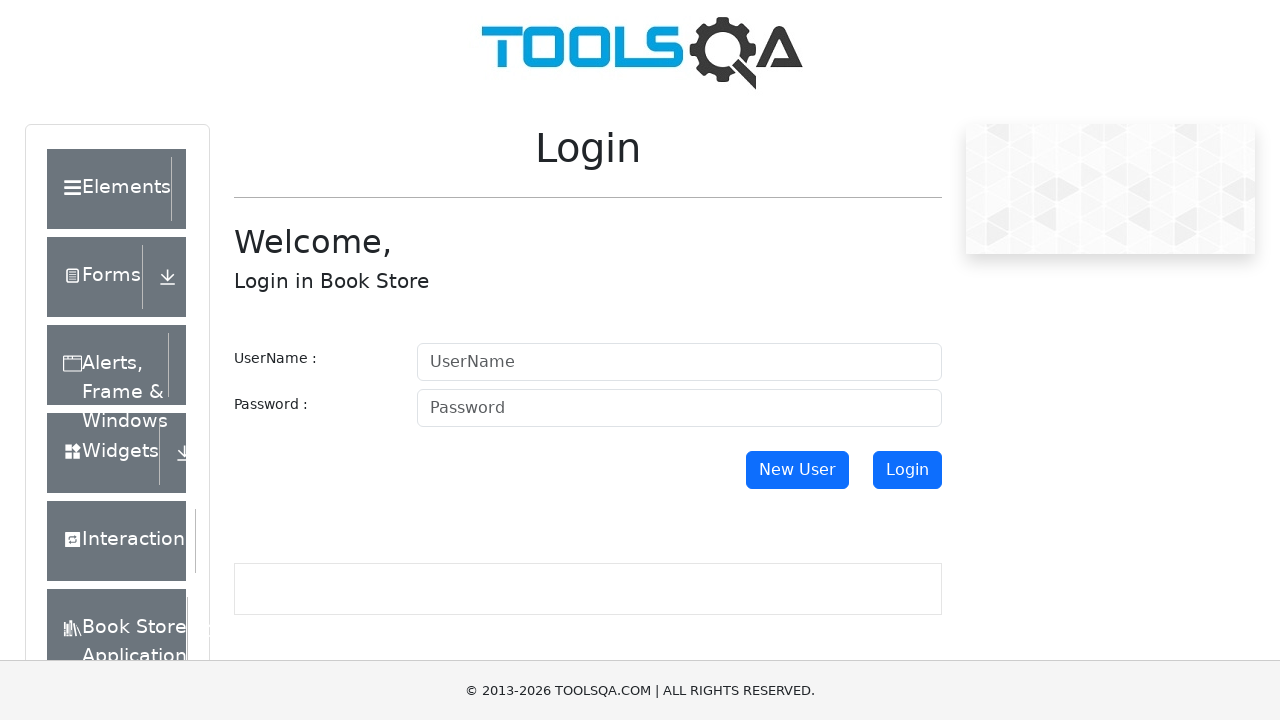

Verified password field is visible
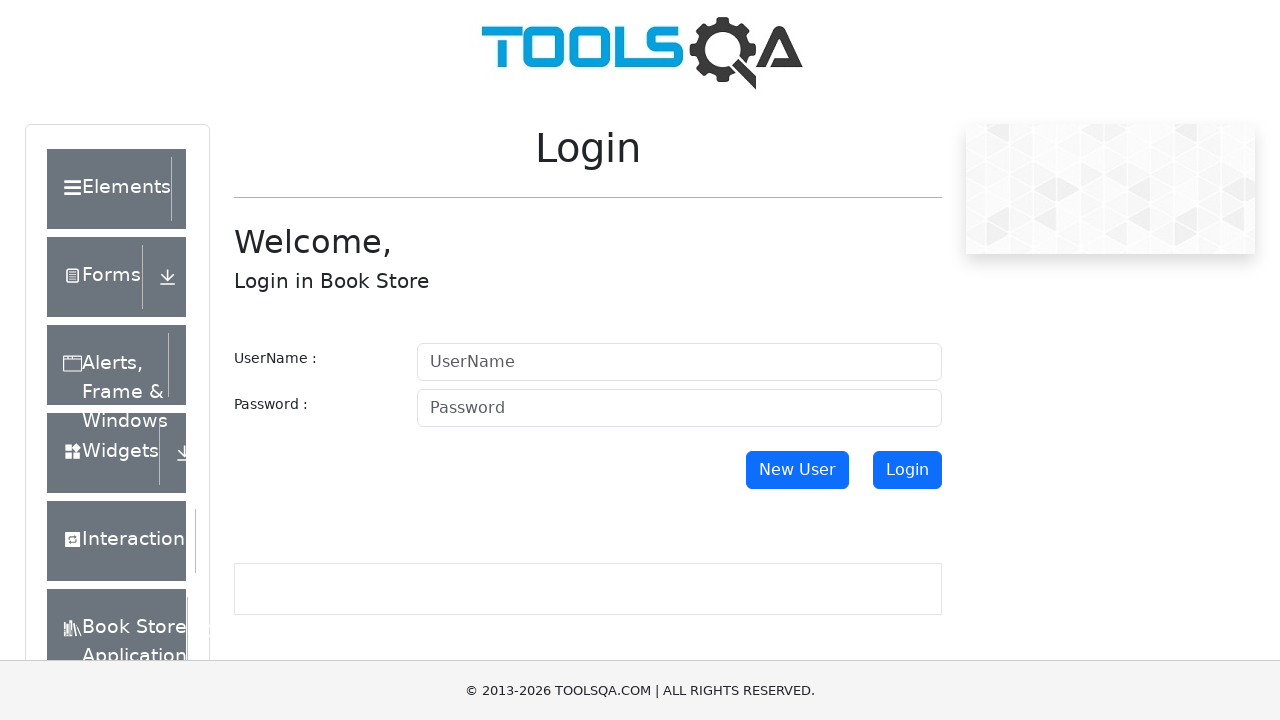

Located login button
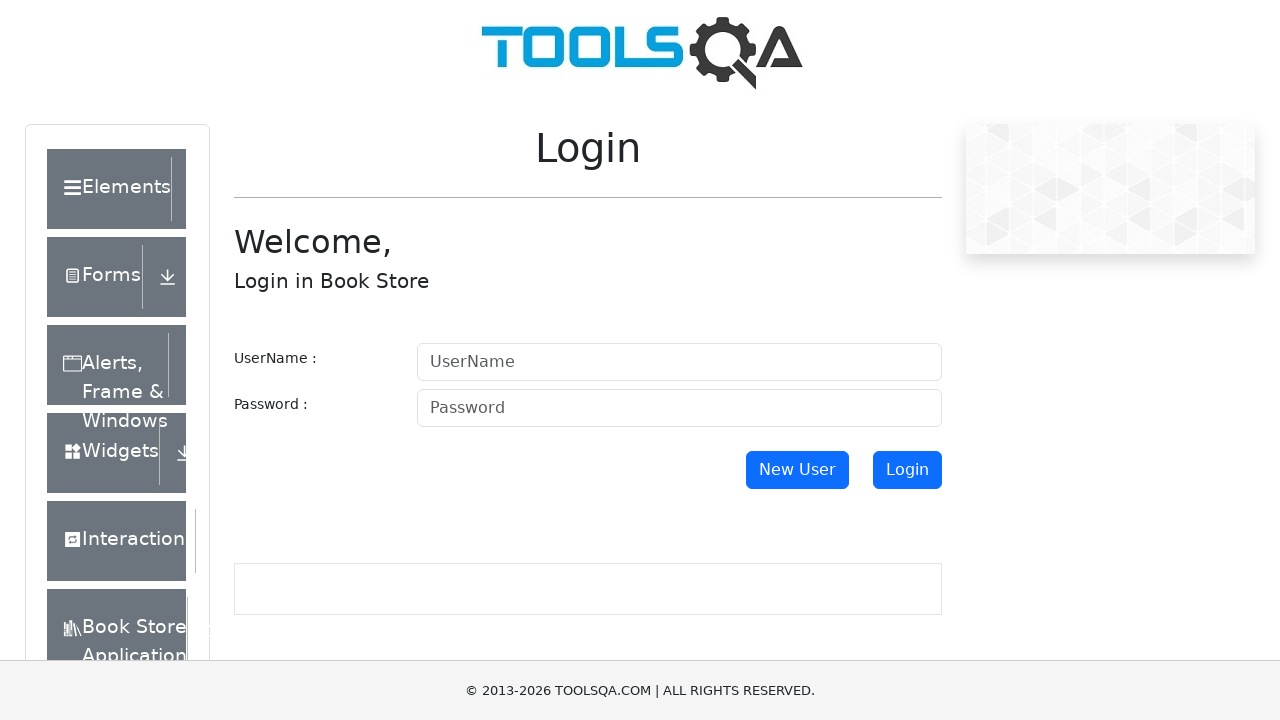

Verified login button is visible
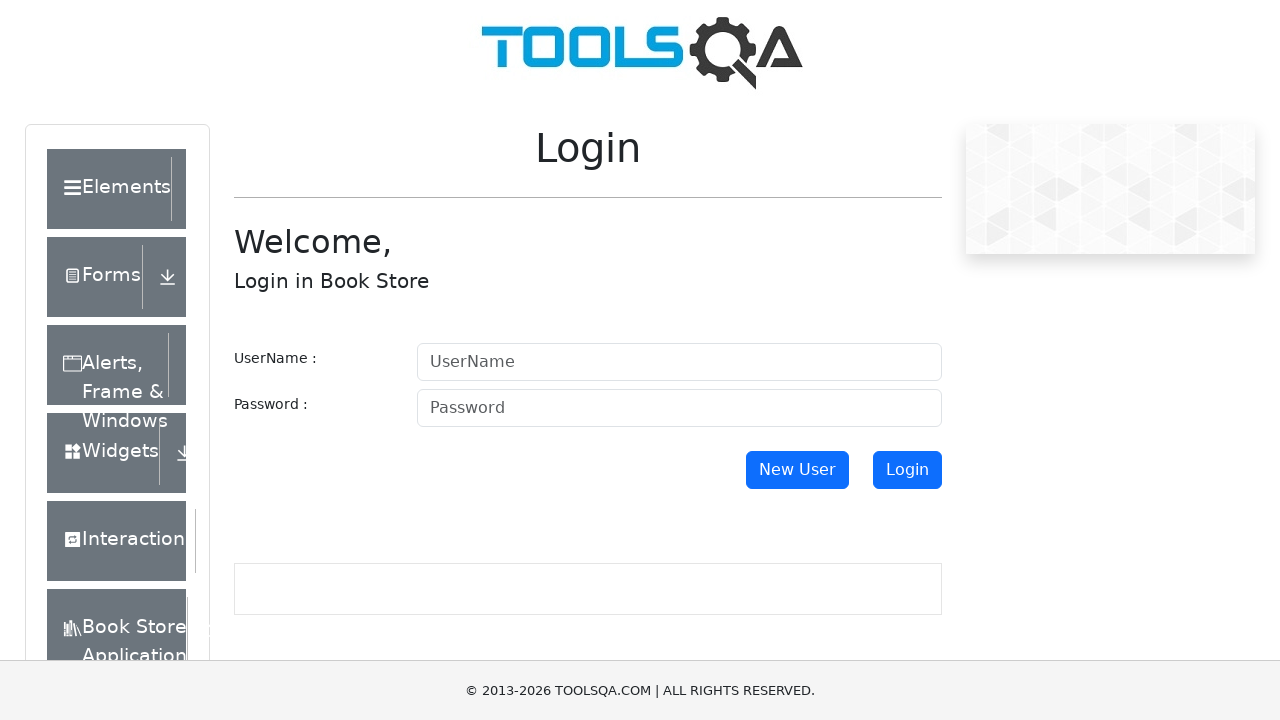

Located new user button
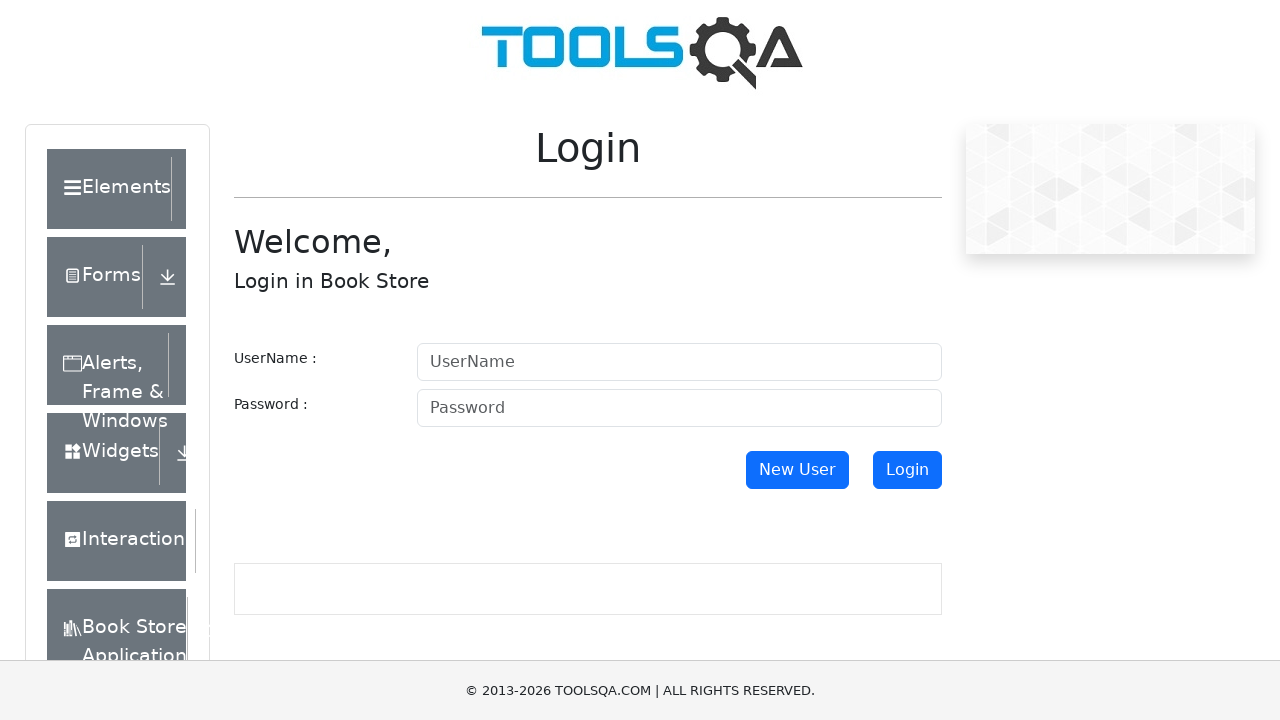

Verified new user button is visible
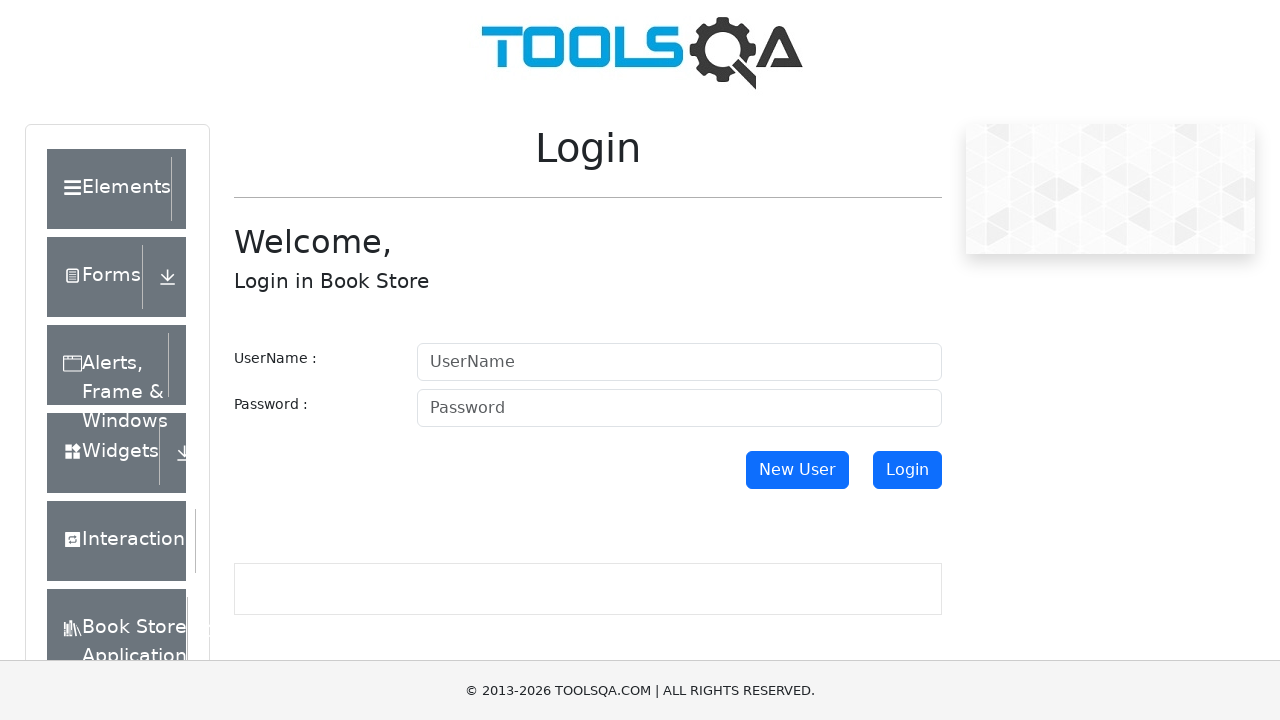

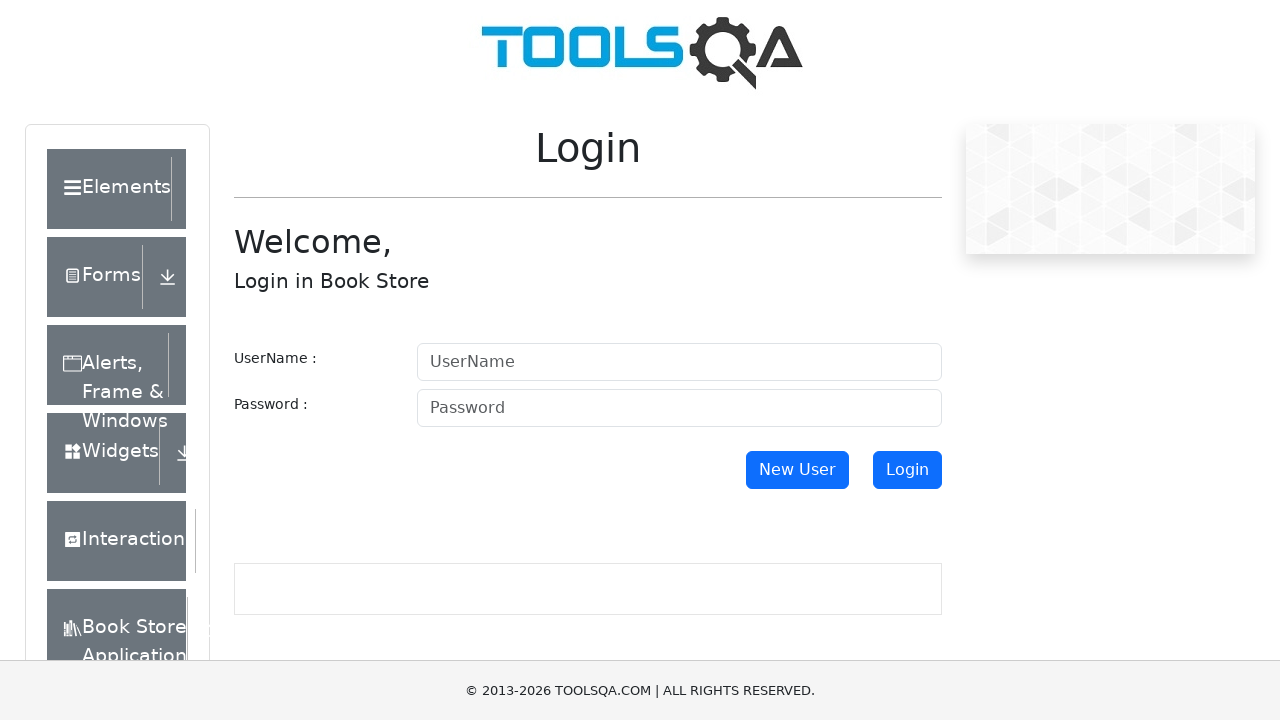